Tests login form error handling by clicking sign in without entering credentials and verifying the error message

Starting URL: http://zero.webappsecurity.com/

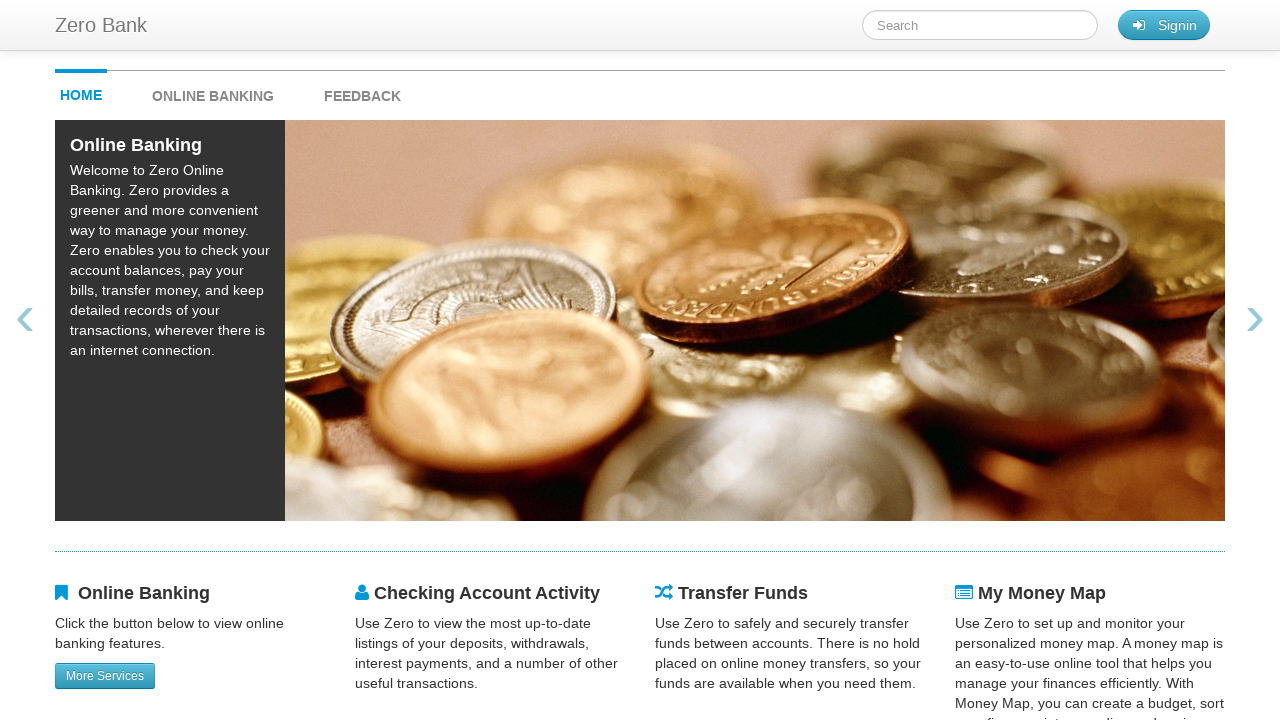

Clicked sign in button to open login form at (1164, 25) on xpath=//button[@type='button']
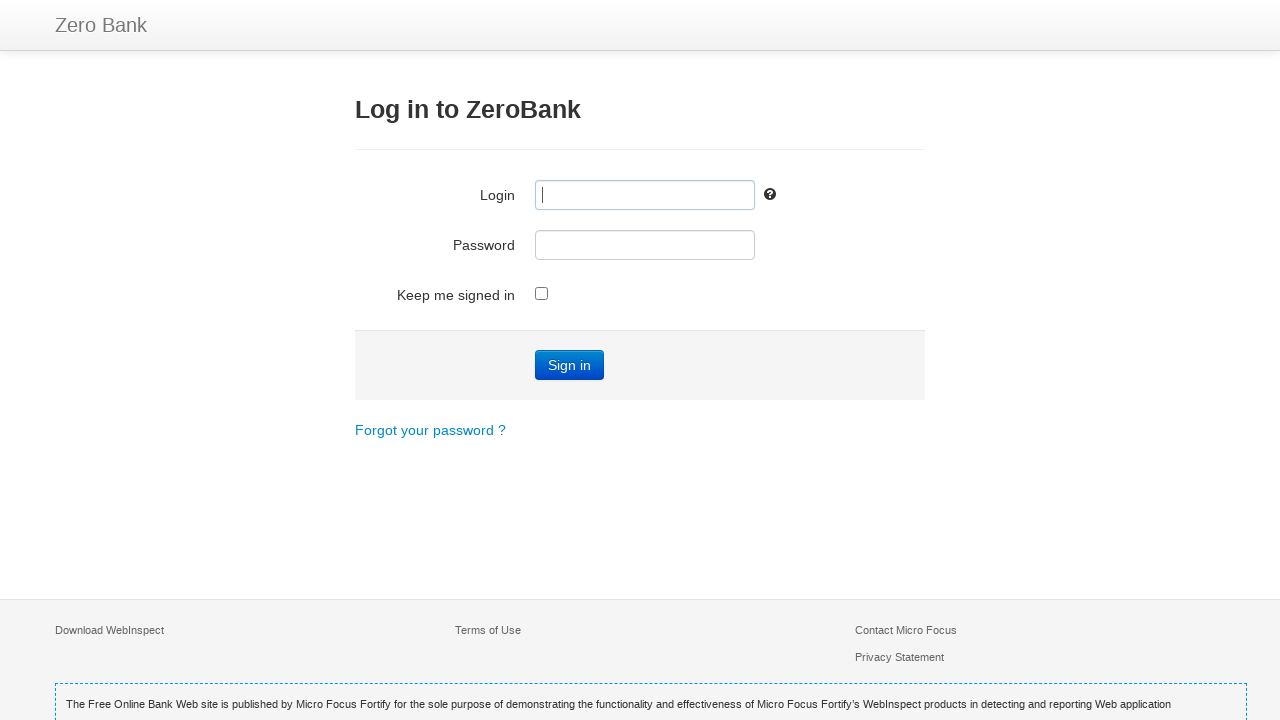

Clicked Sign in button without entering credentials at (570, 365) on xpath=//input[@value='Sign in']
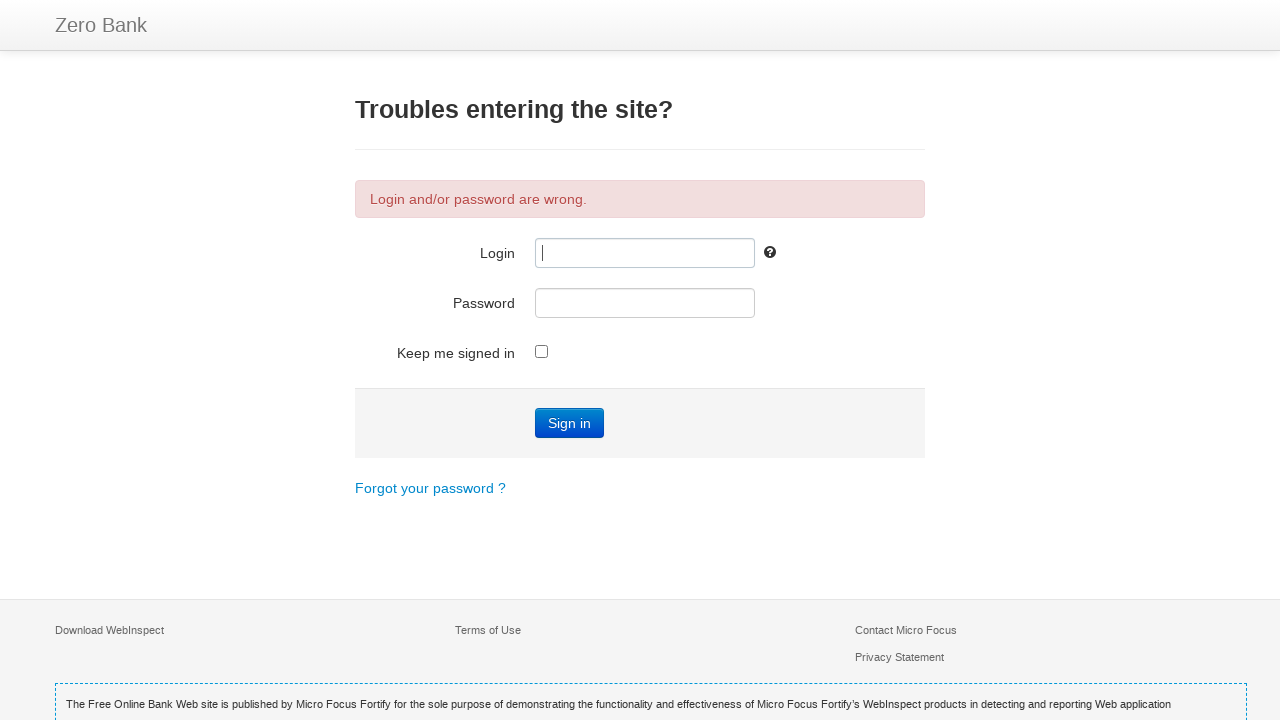

Error message appeared on login form
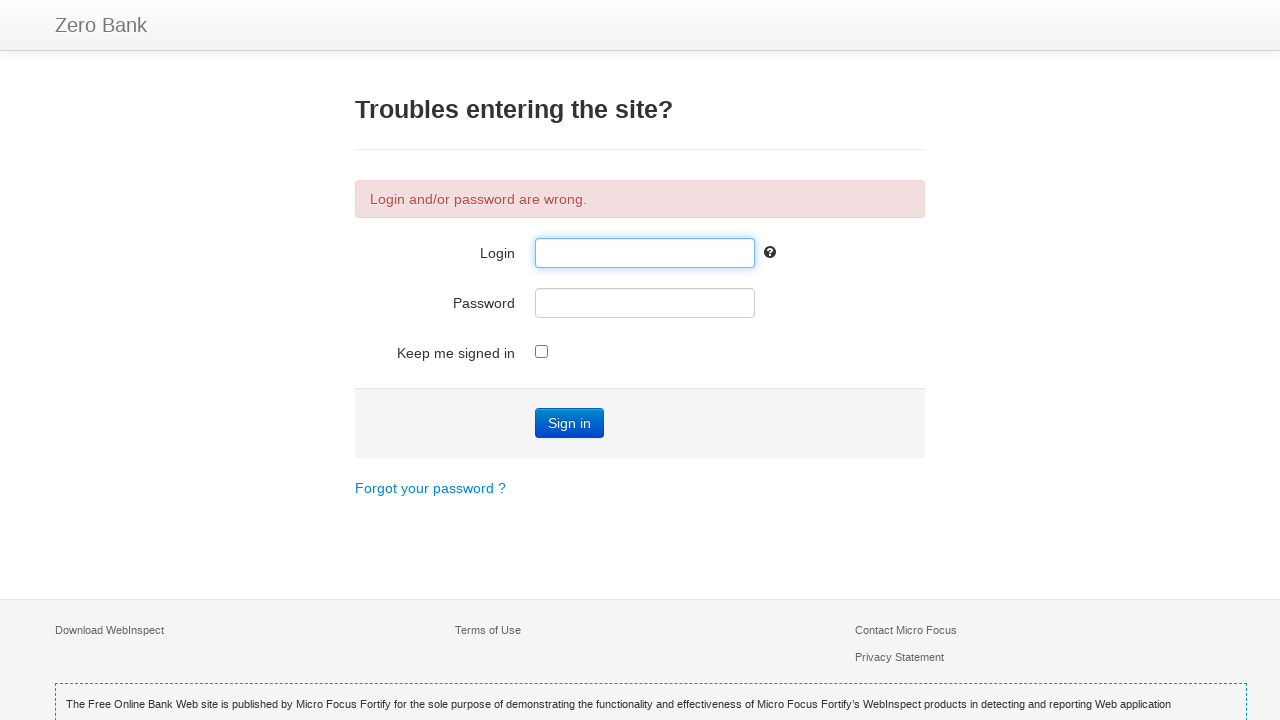

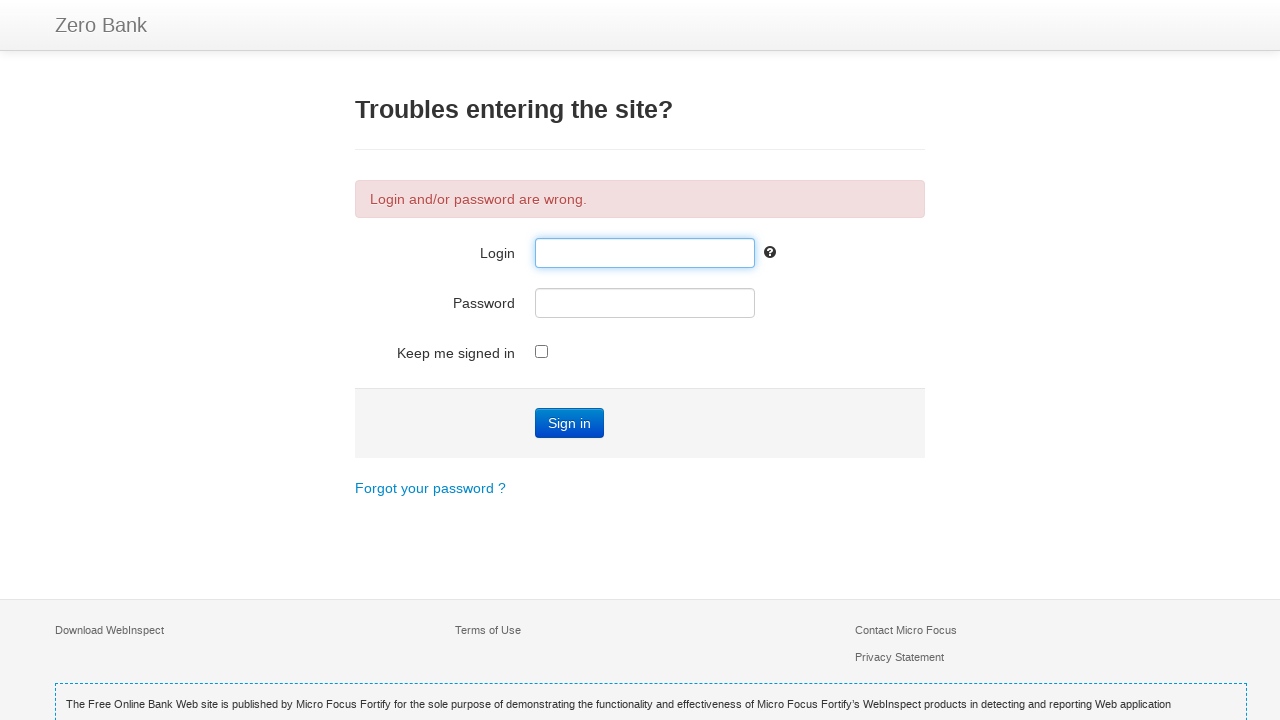